Tests filling a short form by entering a first name into the input field. Uses parameterized data to test with different names.

Starting URL: https://seleniumui.moderntester.pl/short-form.html?

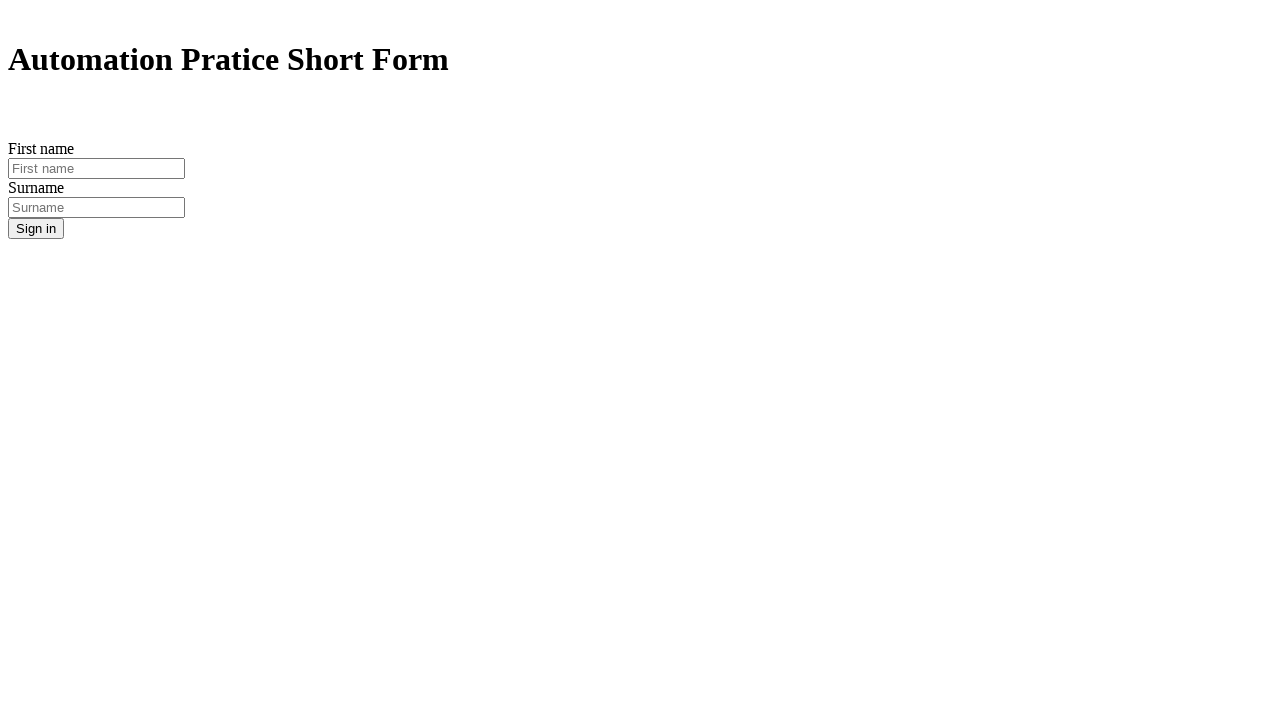

Filled first name field with 'Mateusz' on #inputFirstName3
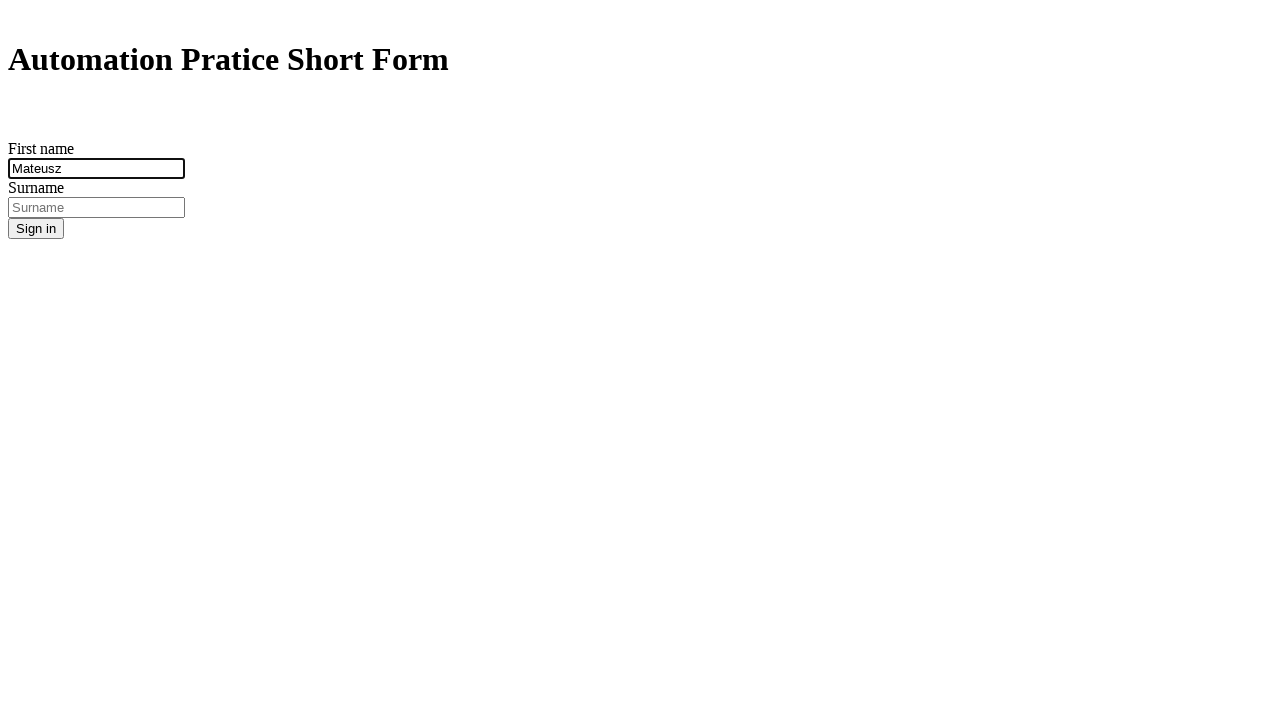

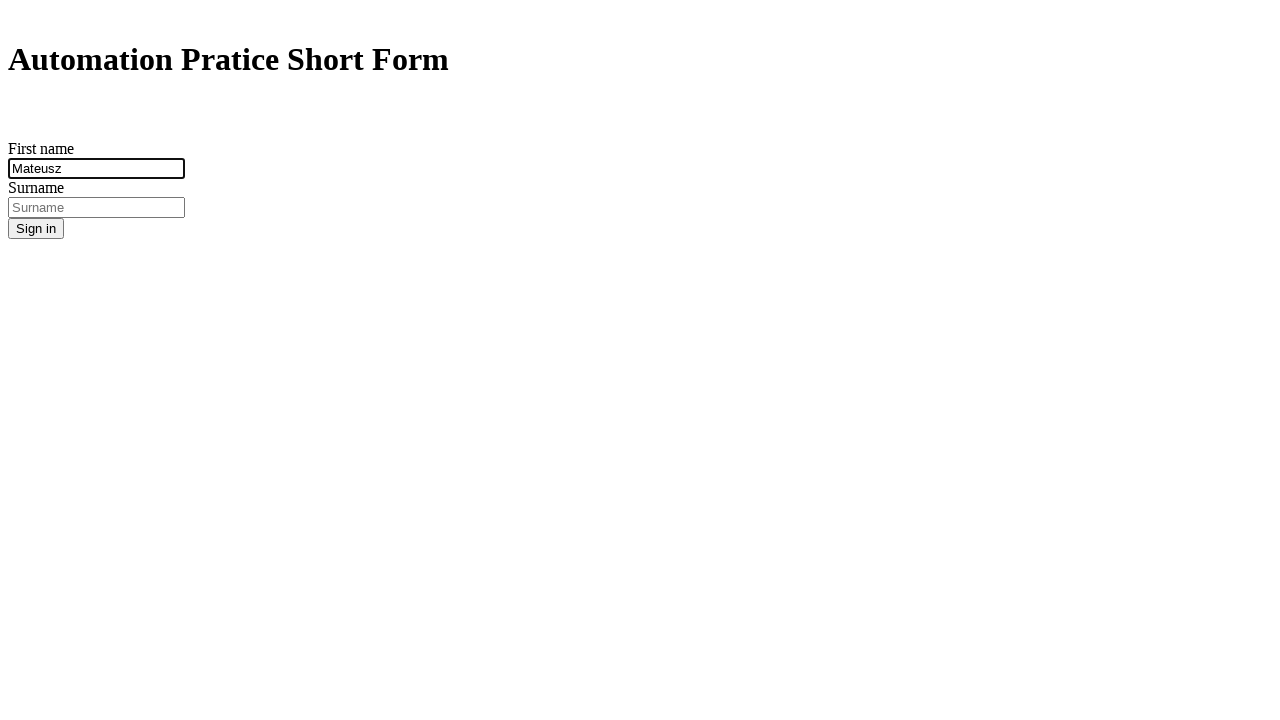